Tests checkbox and radio button functionality by clicking on checkbox option 2, verifying it's selected, then navigating back to click radio button 3

Starting URL: https://rahulshettyacademy.com/AutomationPractice/

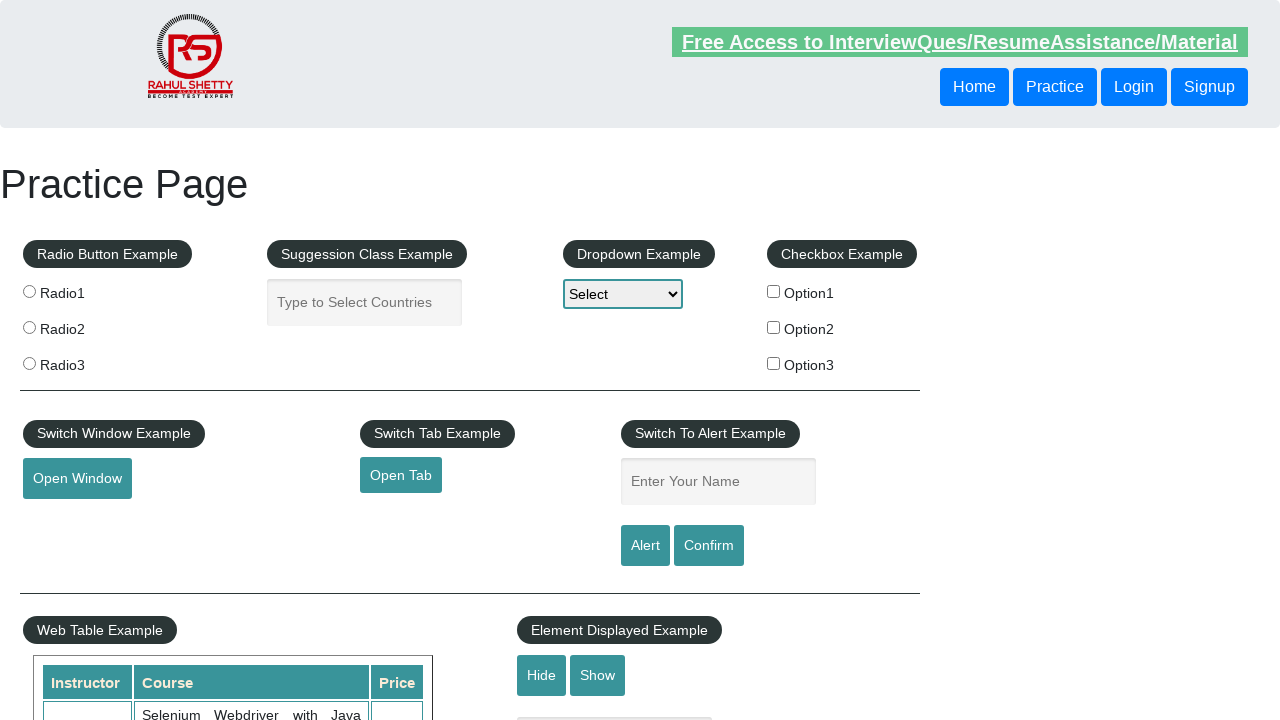

Clicked checkbox option 2 at (774, 327) on #checkBoxOption2
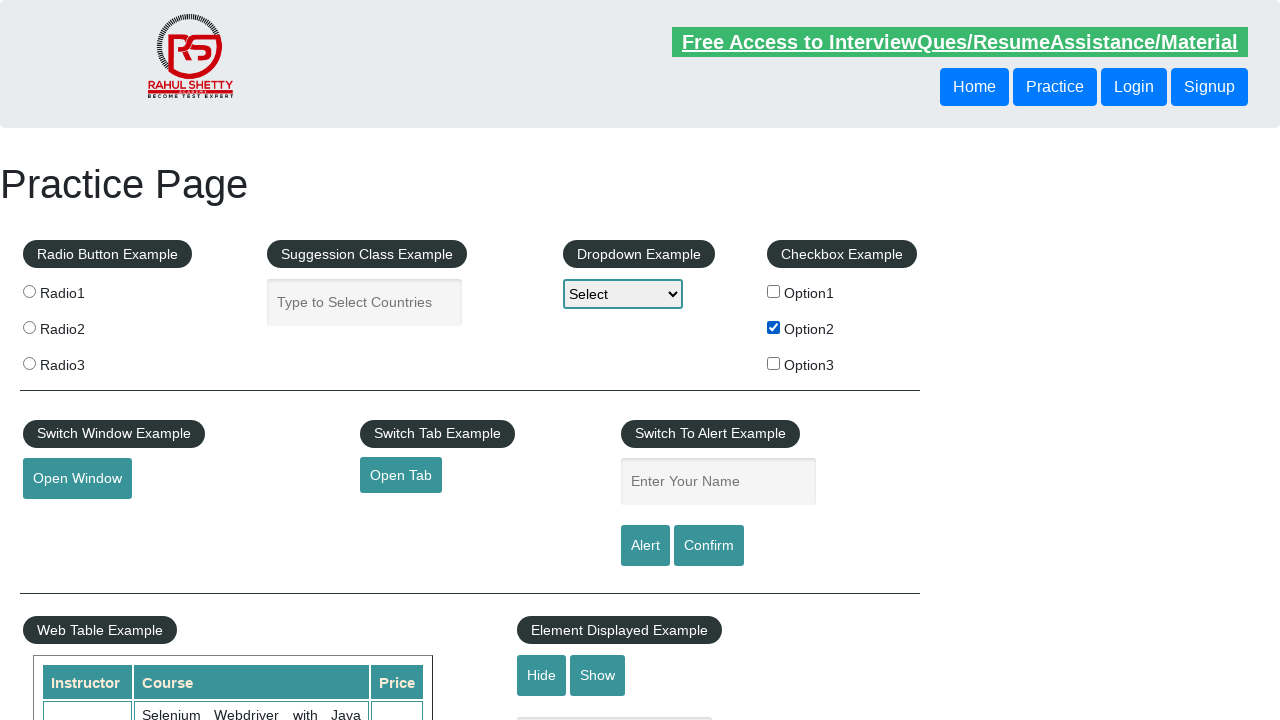

Verified checkbox option 2 is selected
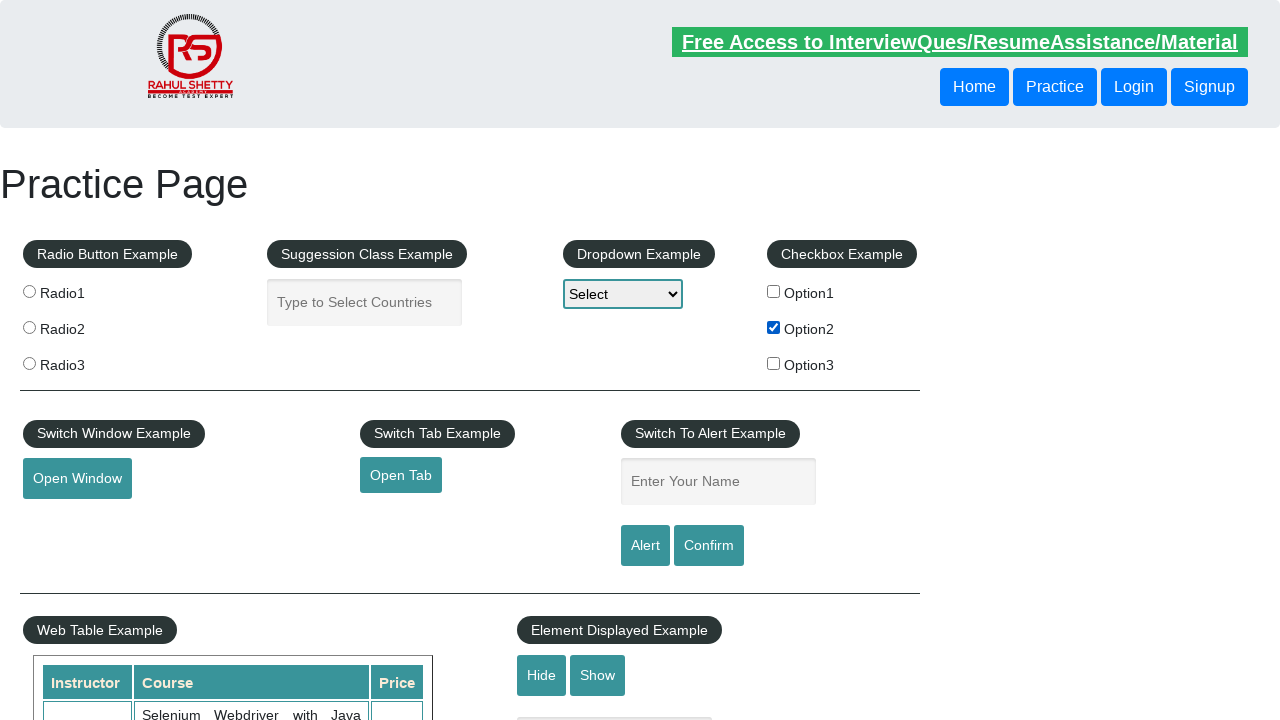

Navigated to AutomationPractice page
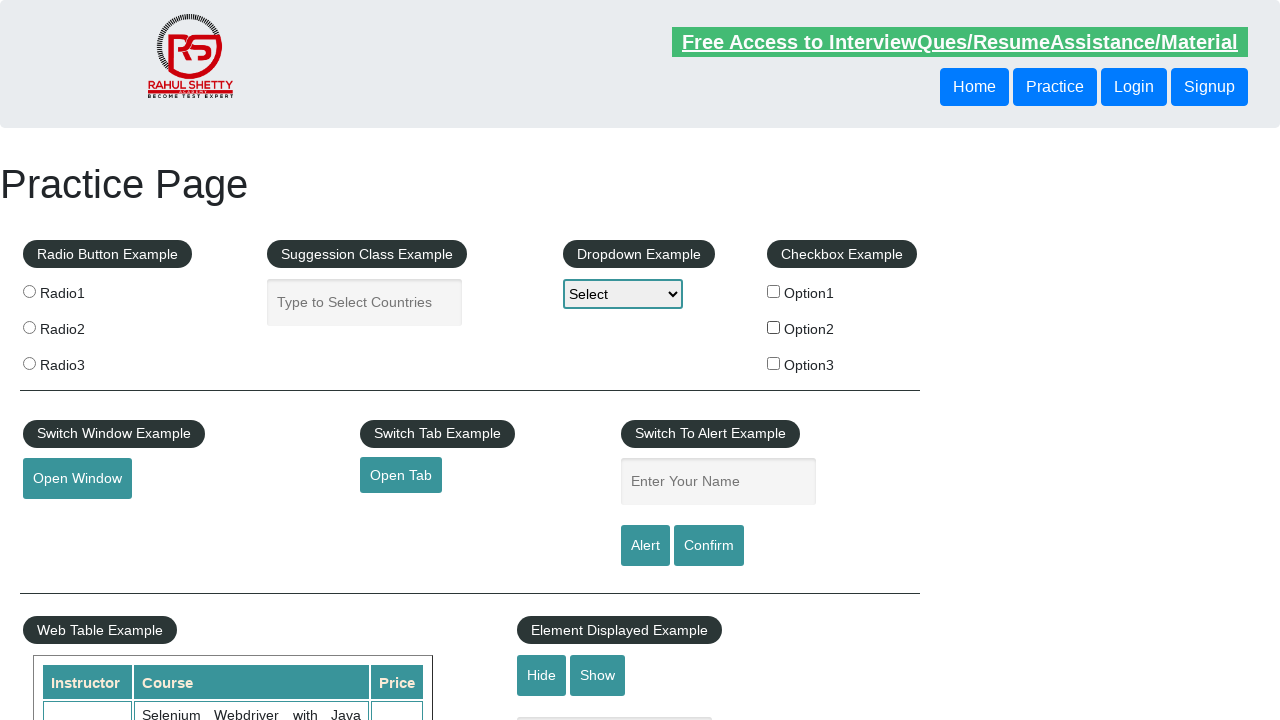

Clicked radio button 3 at (29, 363) on input[value='radio3']
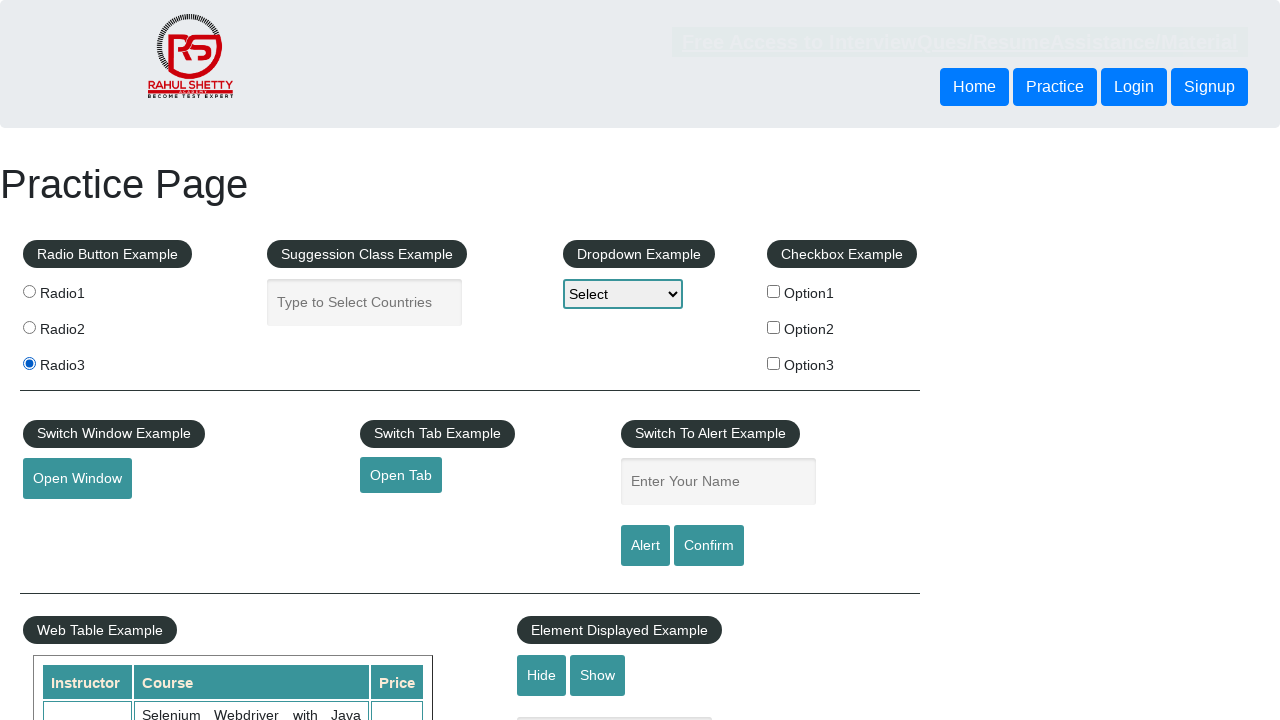

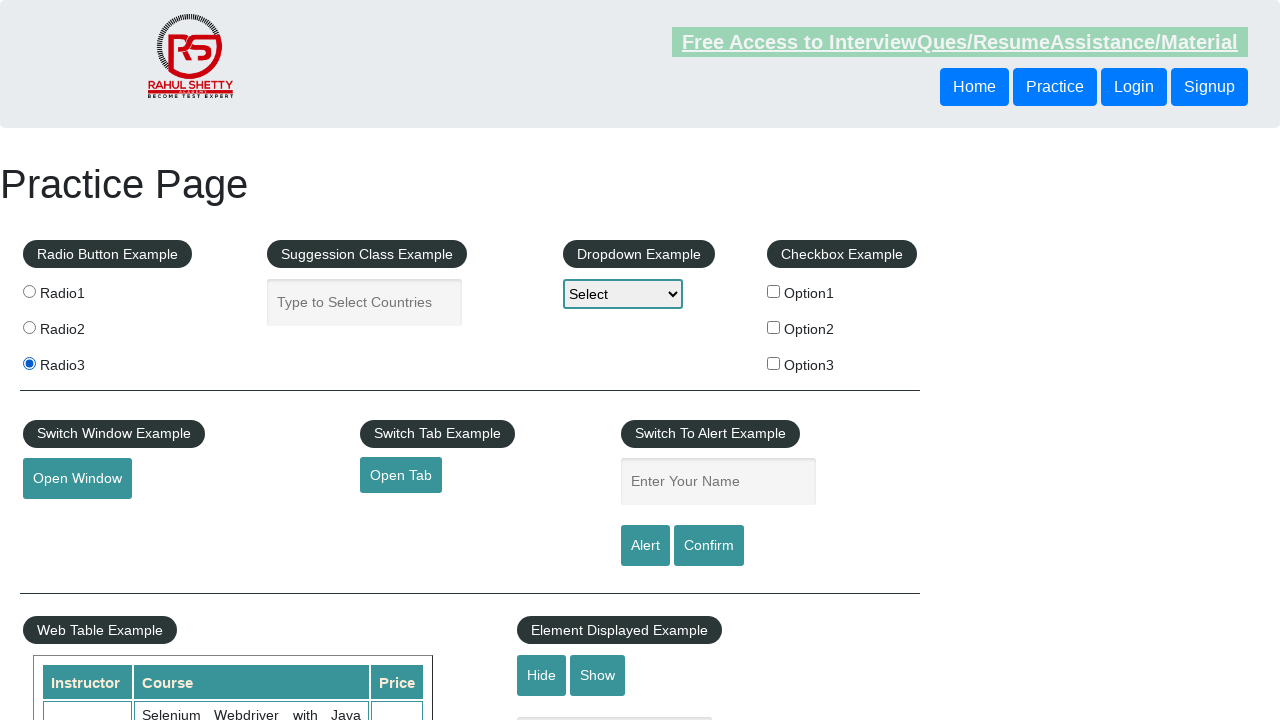